Tests a signup/contact form by filling in first name, last name, and email fields, then clicking the submit button.

Starting URL: https://secure-retreat-92358.herokuapp.com/

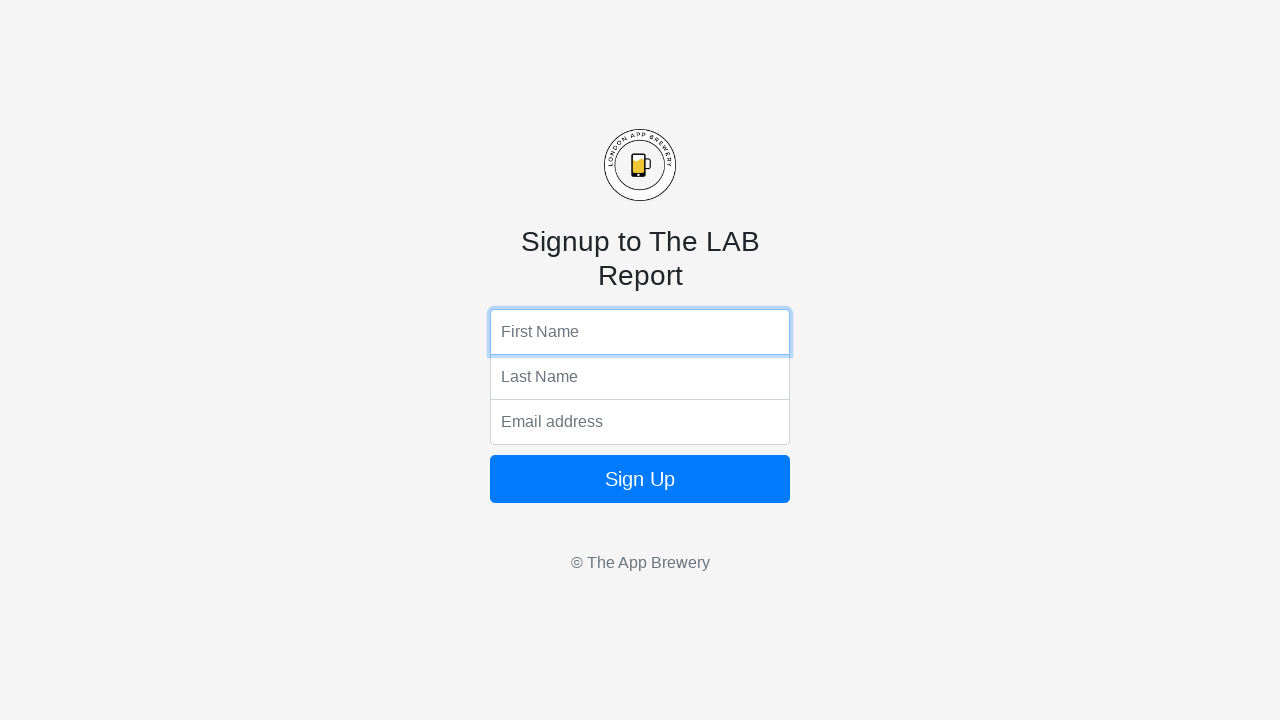

Filled first name field with 'Marcus' on input[name='fName']
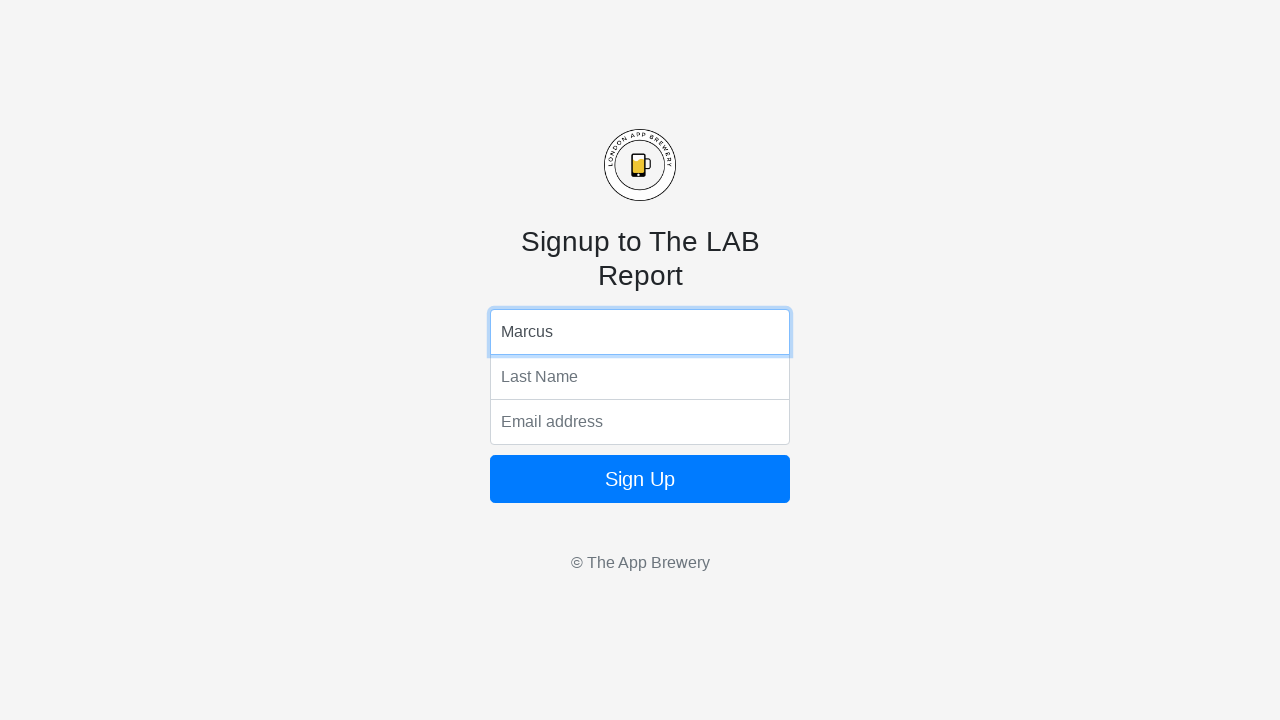

Filled last name field with 'Thompson' on input[name='lName']
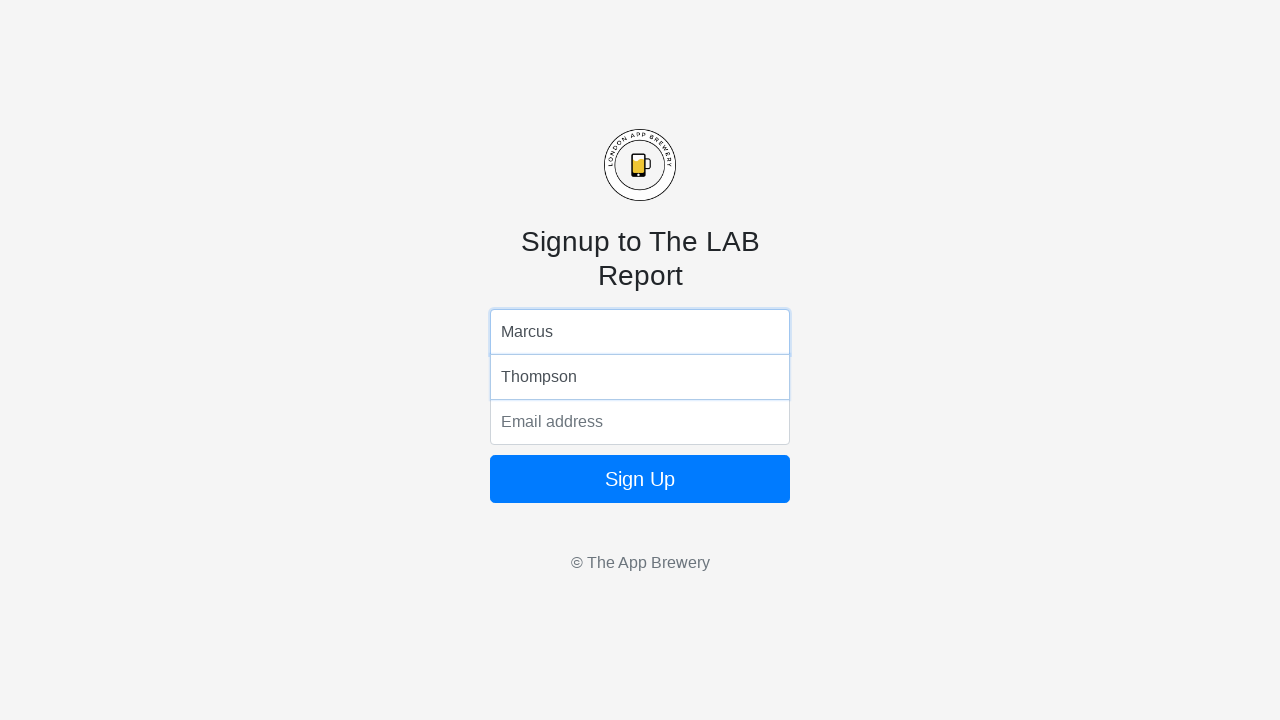

Filled email field with 'marcus.thompson@example.com' on input[name='email']
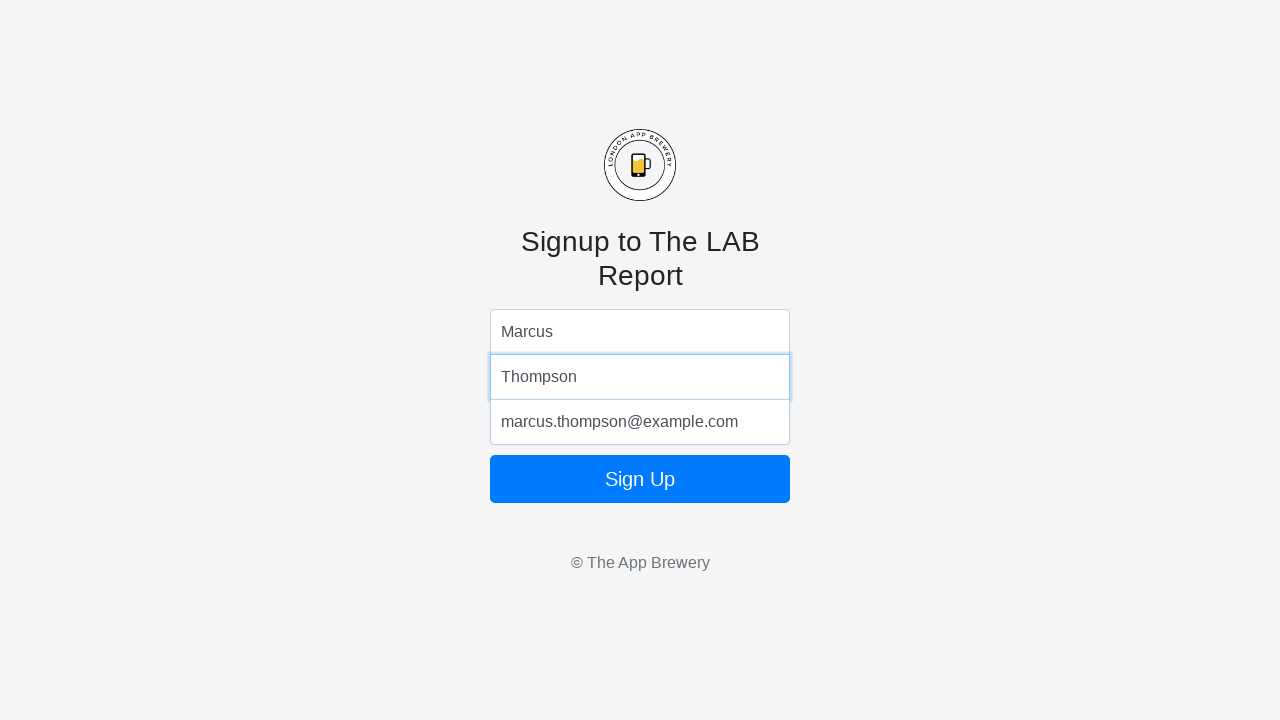

Clicked submit button to submit form at (640, 479) on .btn
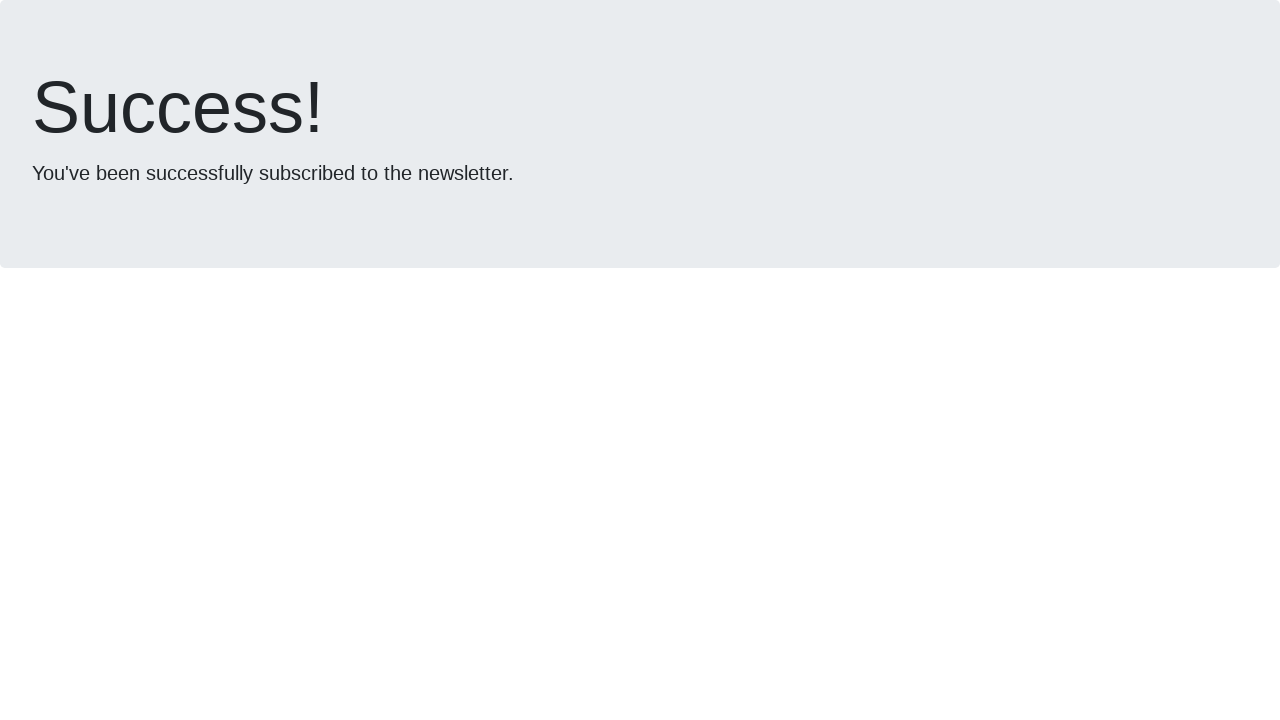

Waited 2 seconds for form submission to process
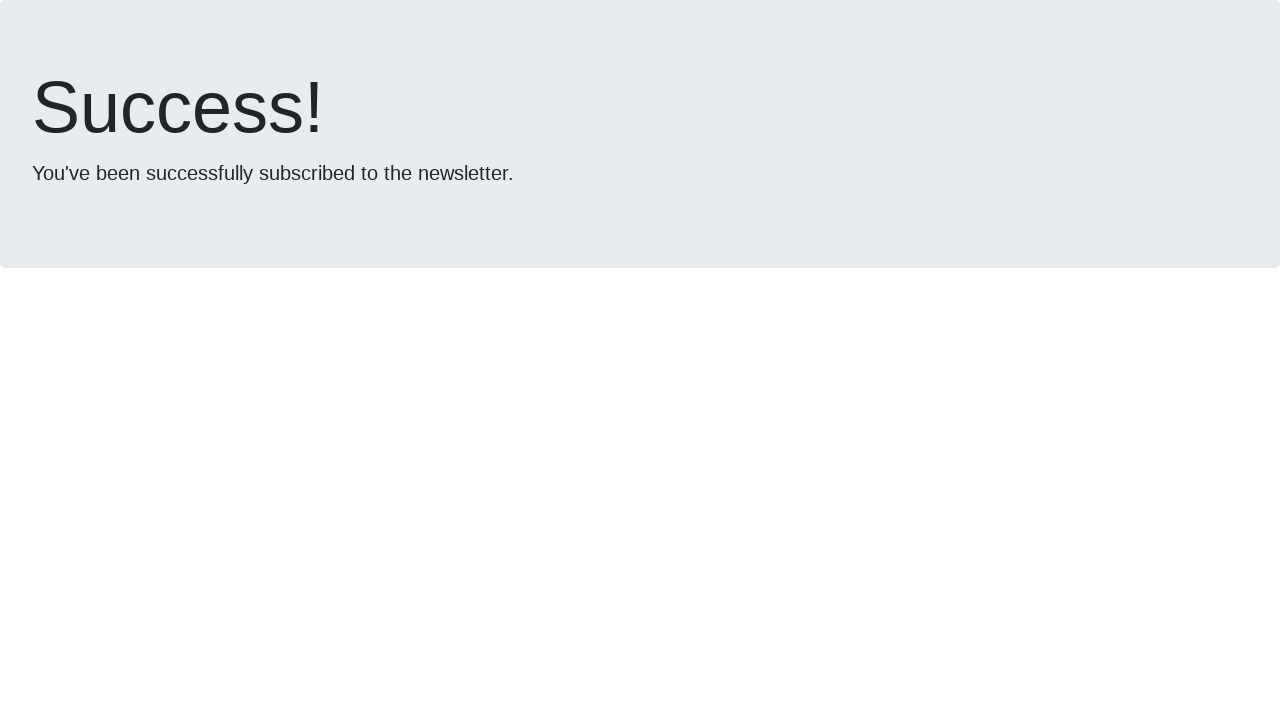

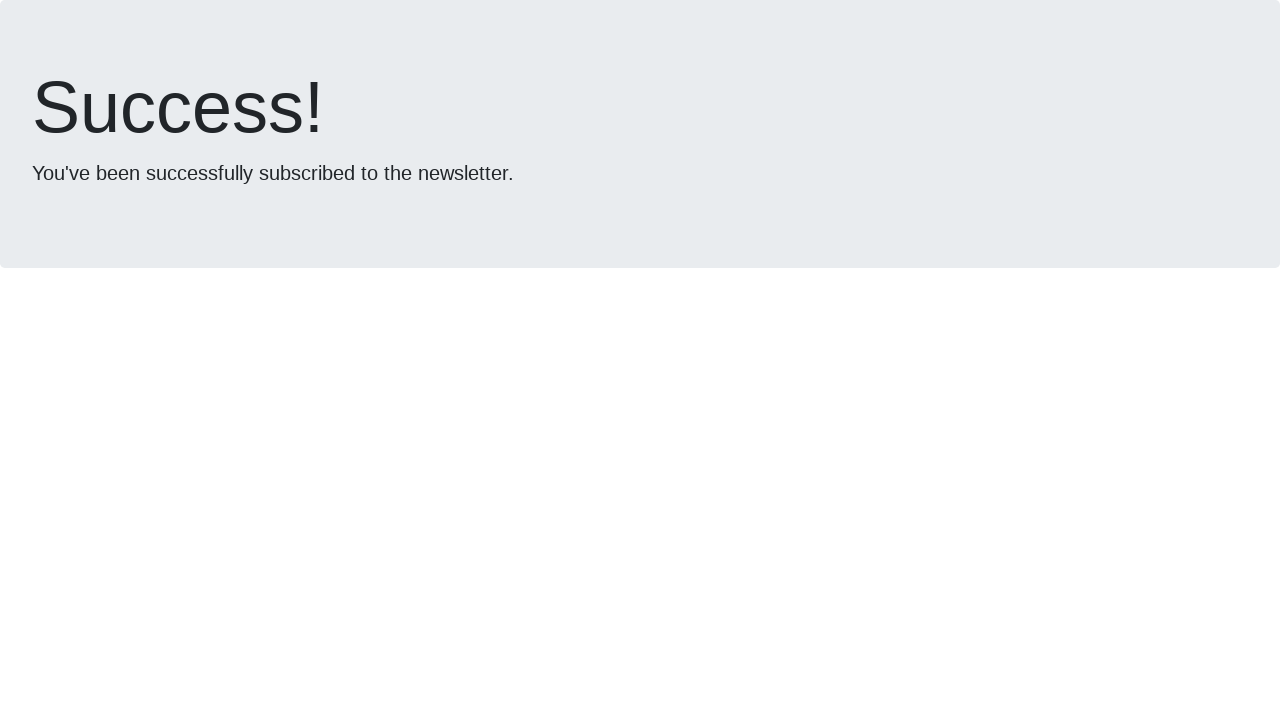